Tests the number input field by navigating to the inputs page, clicking on the number input box and entering a numeric value

Starting URL: http://the-internet.herokuapp.com

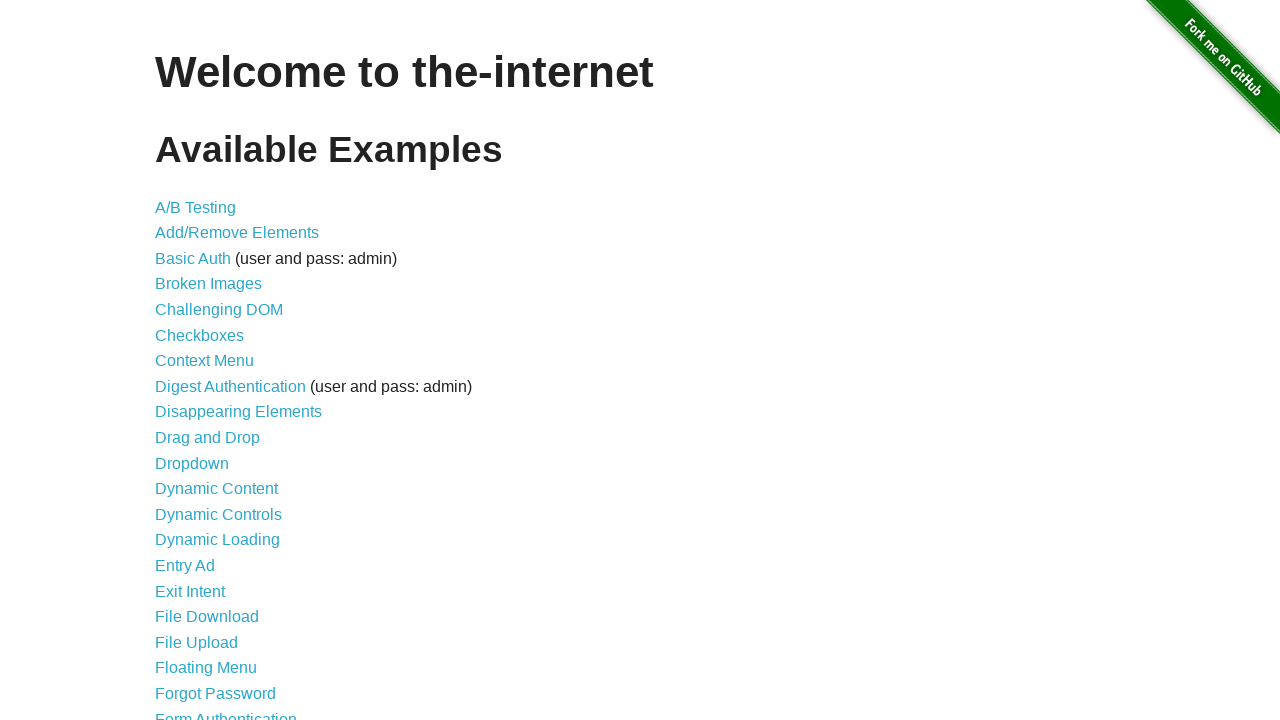

Clicked on inputs page link at (176, 361) on xpath=/html/body/div[2]/div/ul/li[27]/a
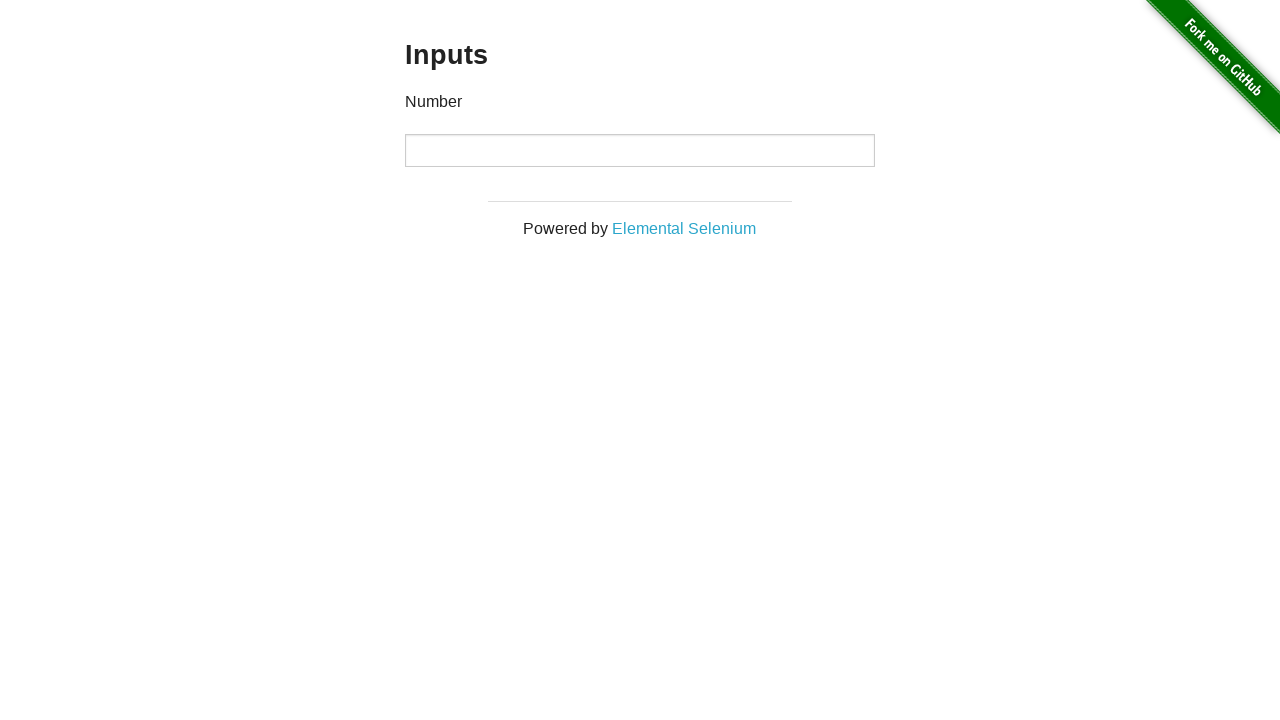

Inputs page loaded and network idle
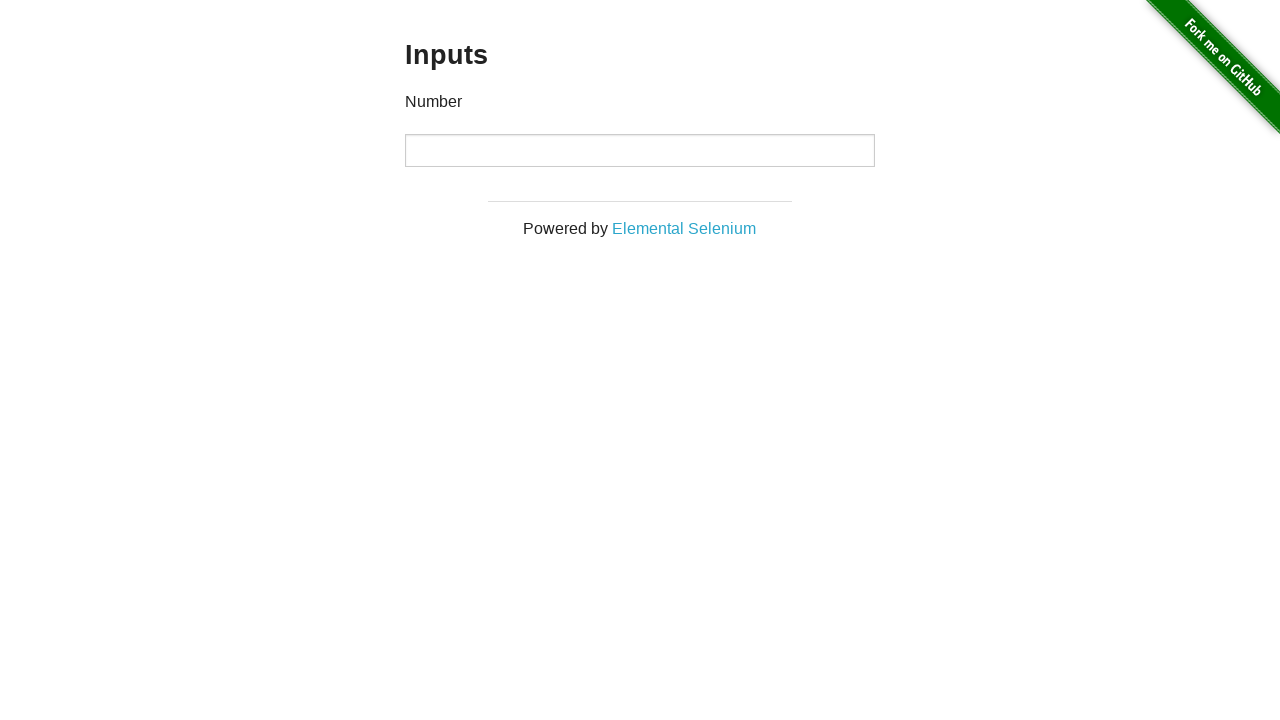

Clicked on the number input box at (640, 150) on xpath=/html/body/div[2]/div/div/div/div/input
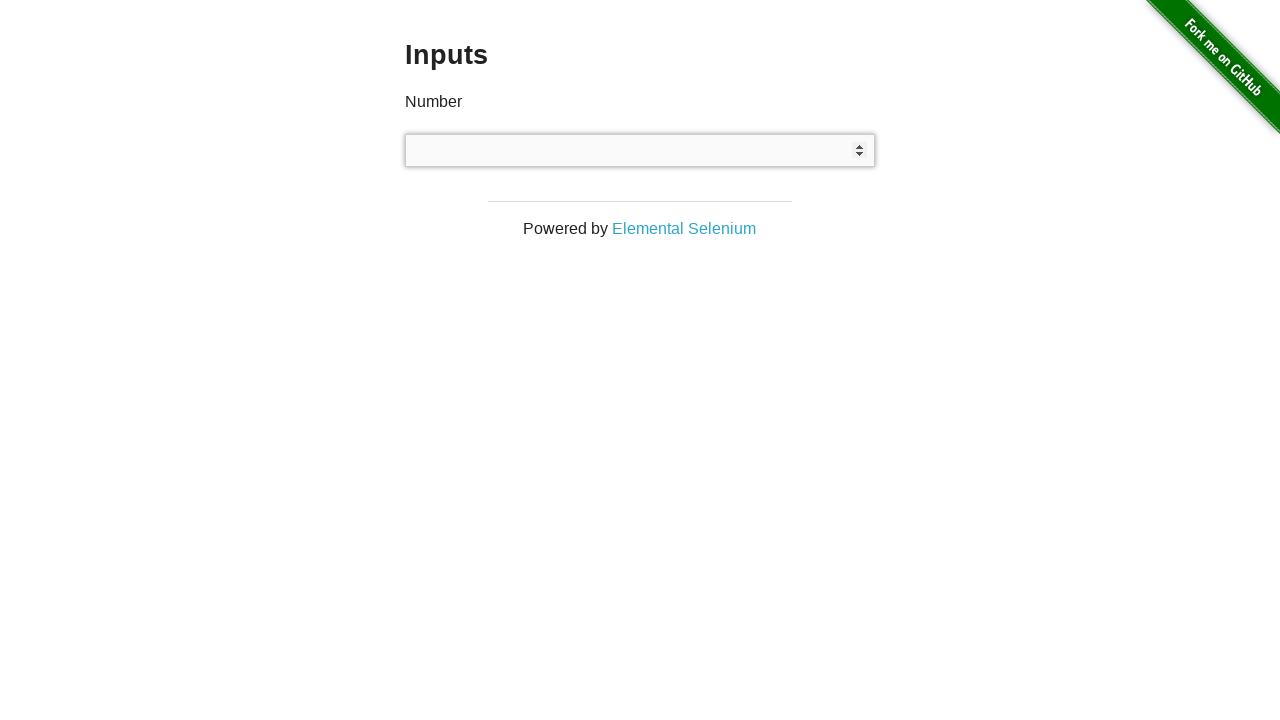

Entered numeric value '12345' into the number input field on xpath=/html/body/div[2]/div/div/div/div/input
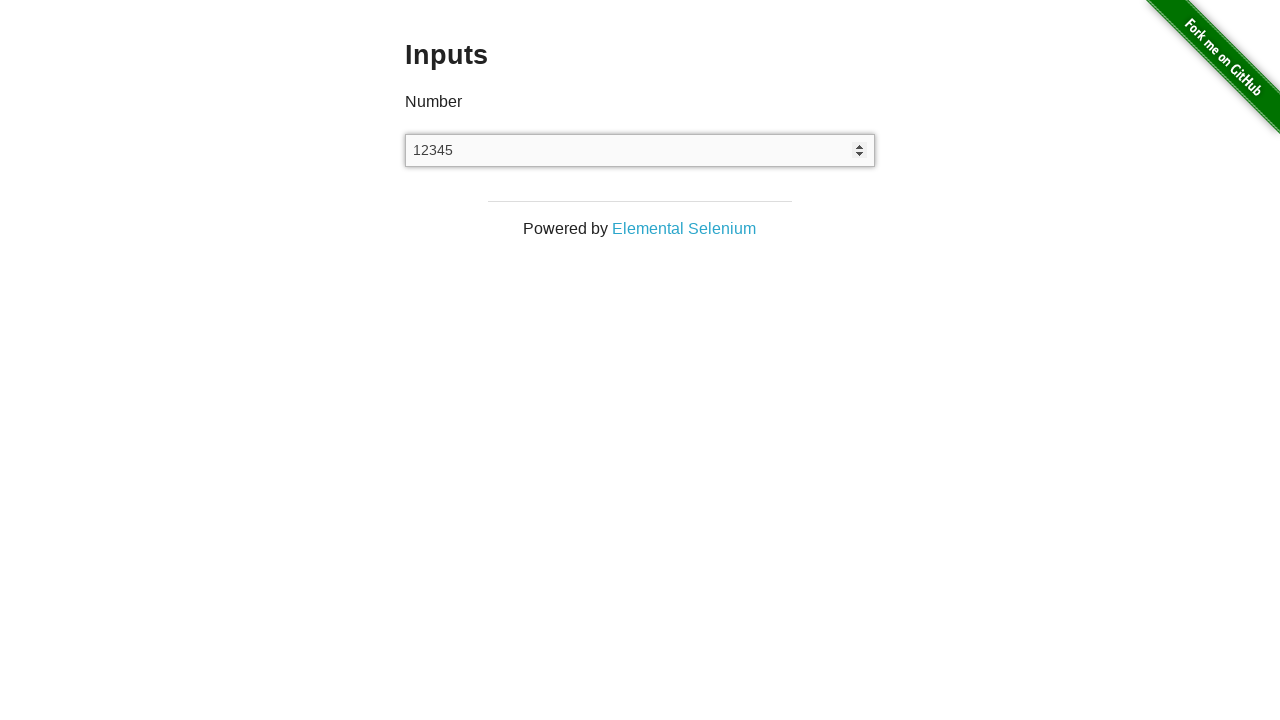

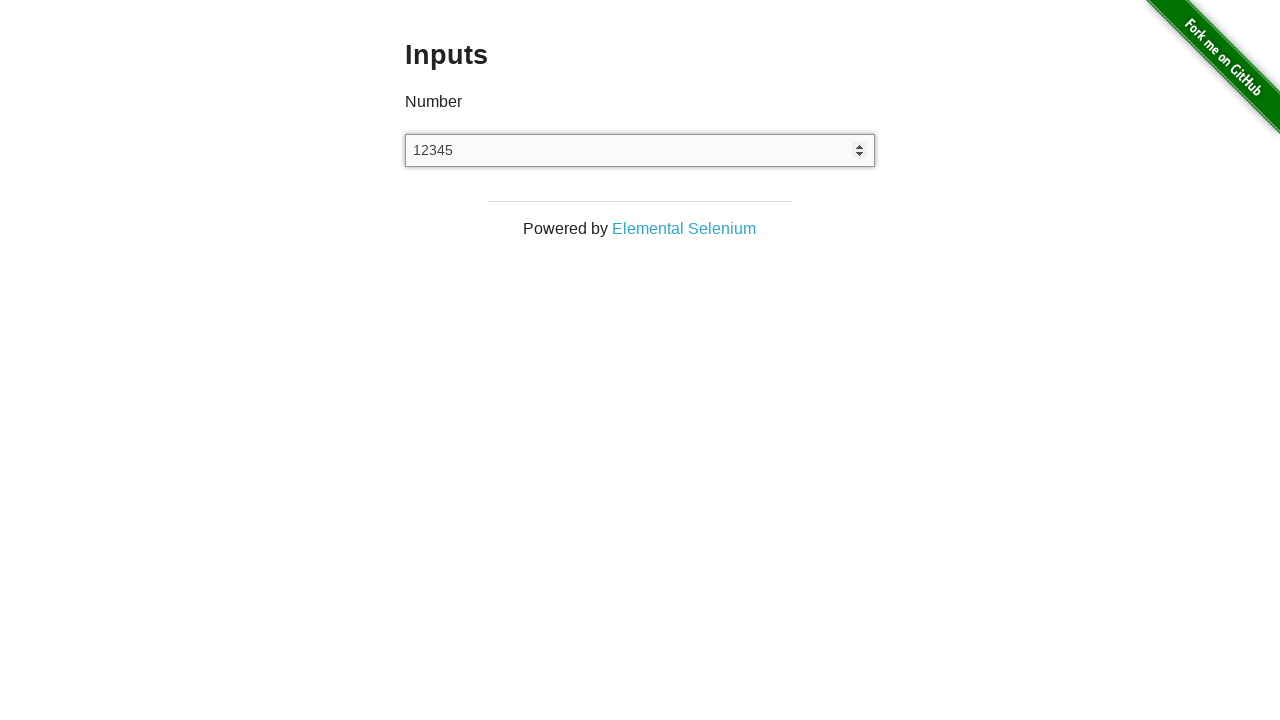